Tests the feed-a-cat page by verifying the Feed button is present

Starting URL: https://cs1632.appspot.com/feed-a-cat

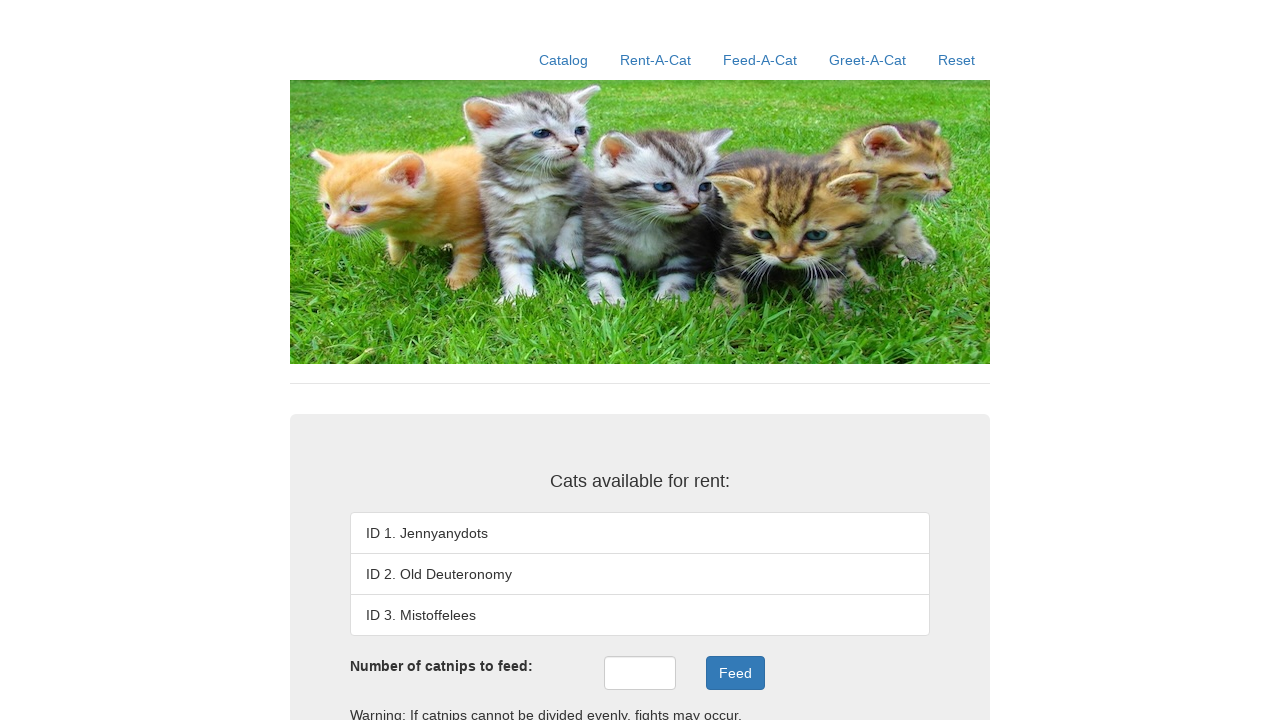

Set cookies (1=false, 2=false, 3=false)
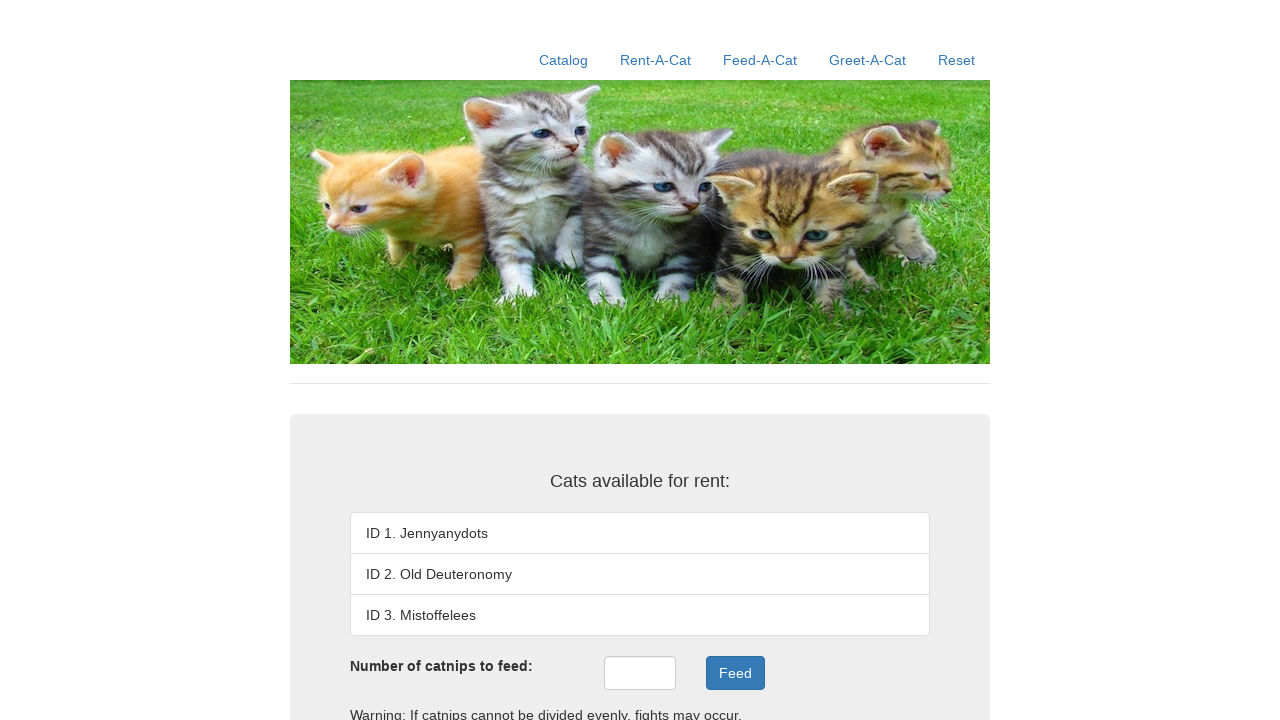

Clicked feed-a-cat link at (760, 60) on xpath=//a[contains(@href, '/feed-a-cat')]
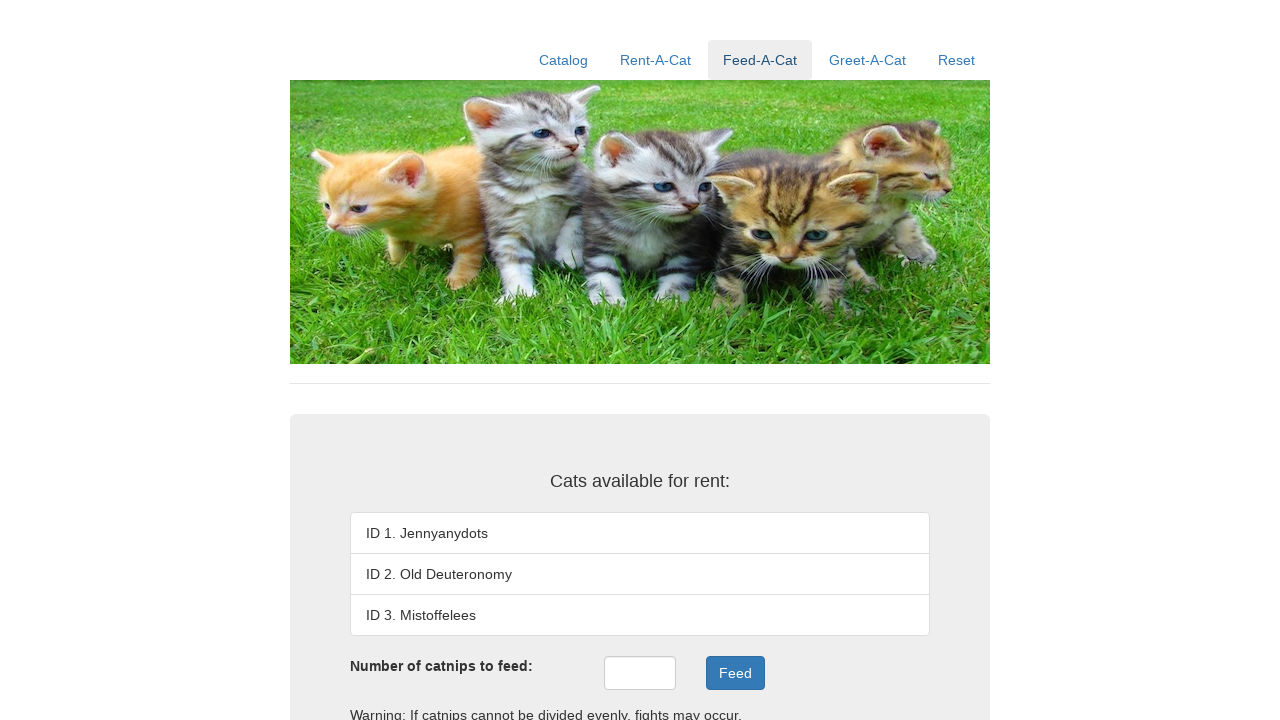

Feed button is present on the page
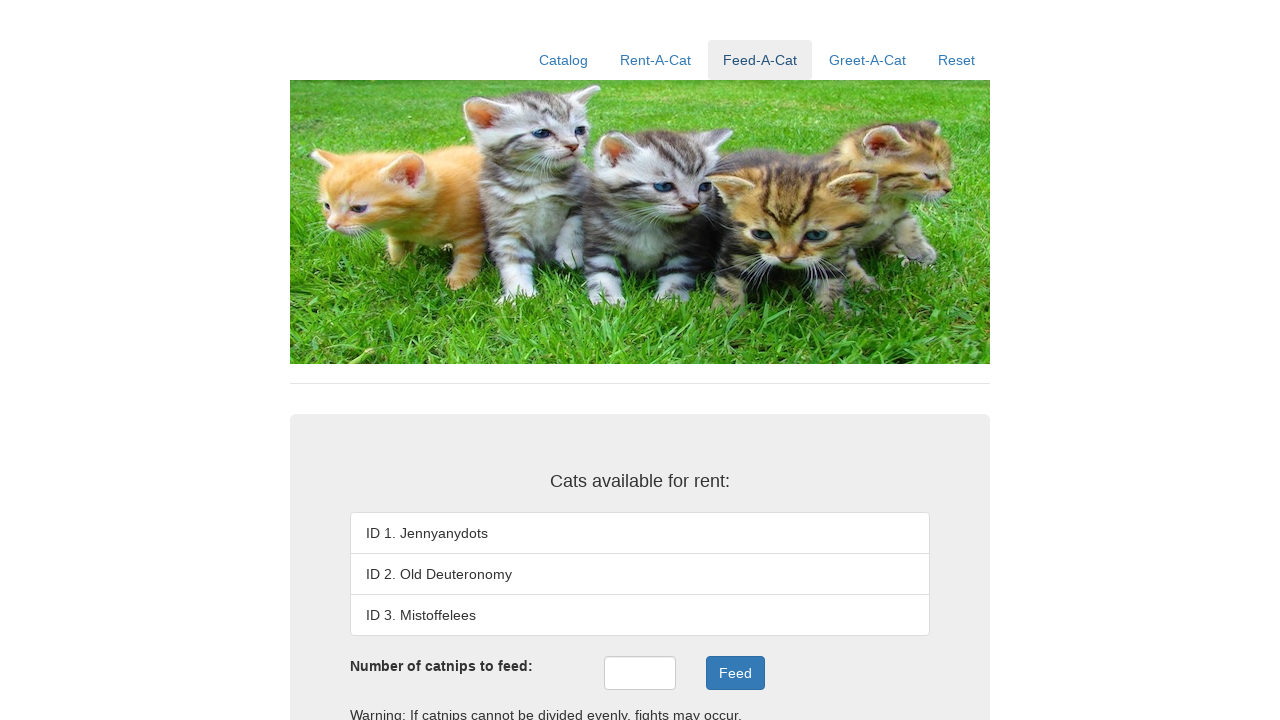

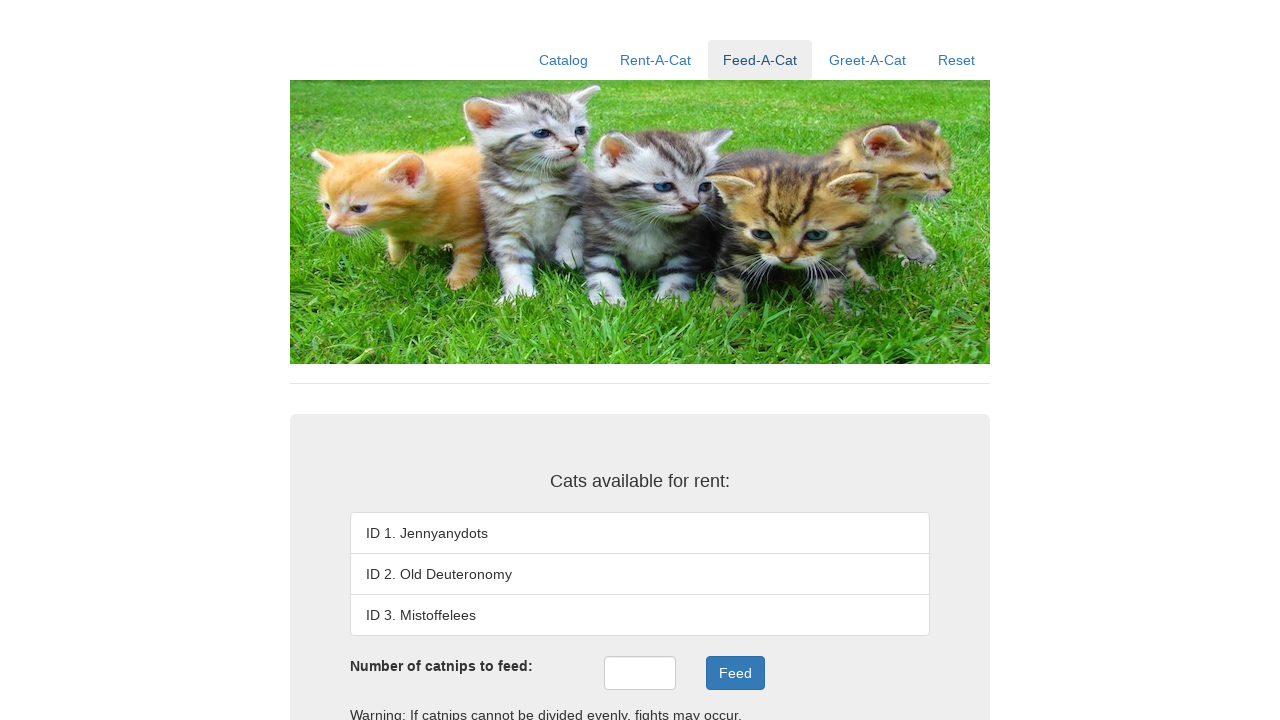